Tests navigation to inputs page and filling an input field with a value

Starting URL: https://the-internet.herokuapp.com/

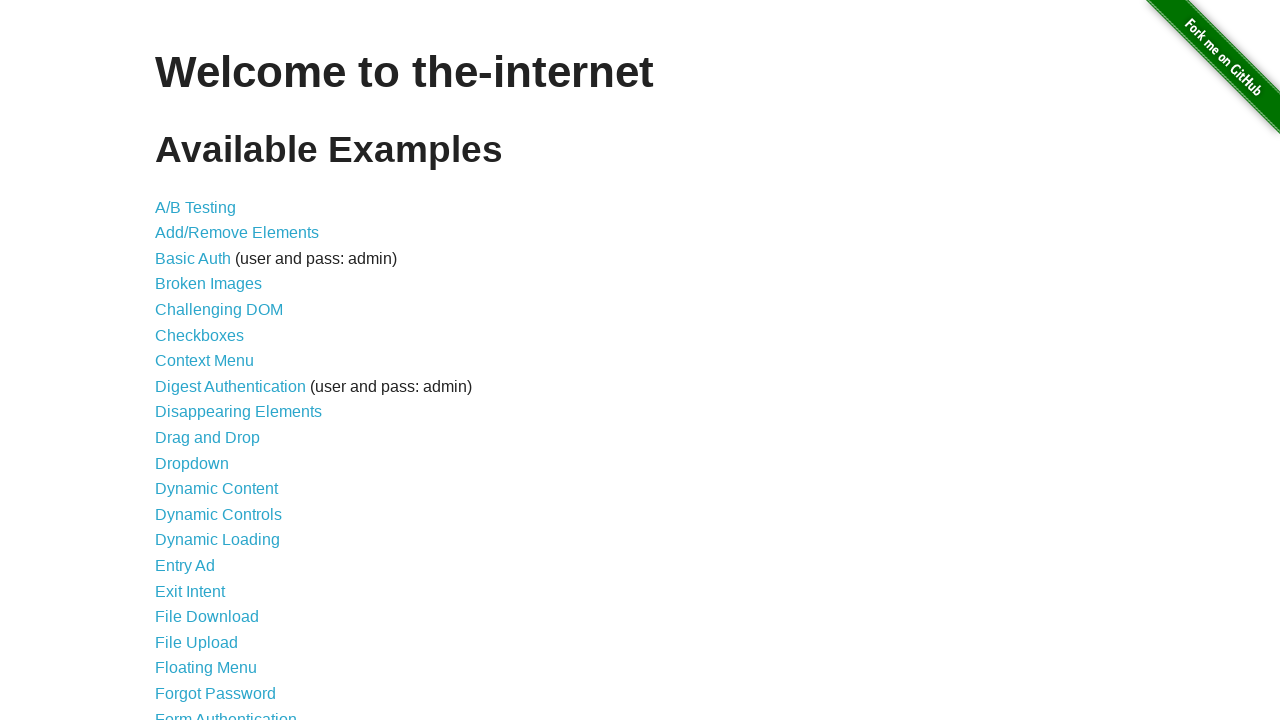

Main title is visible on the page
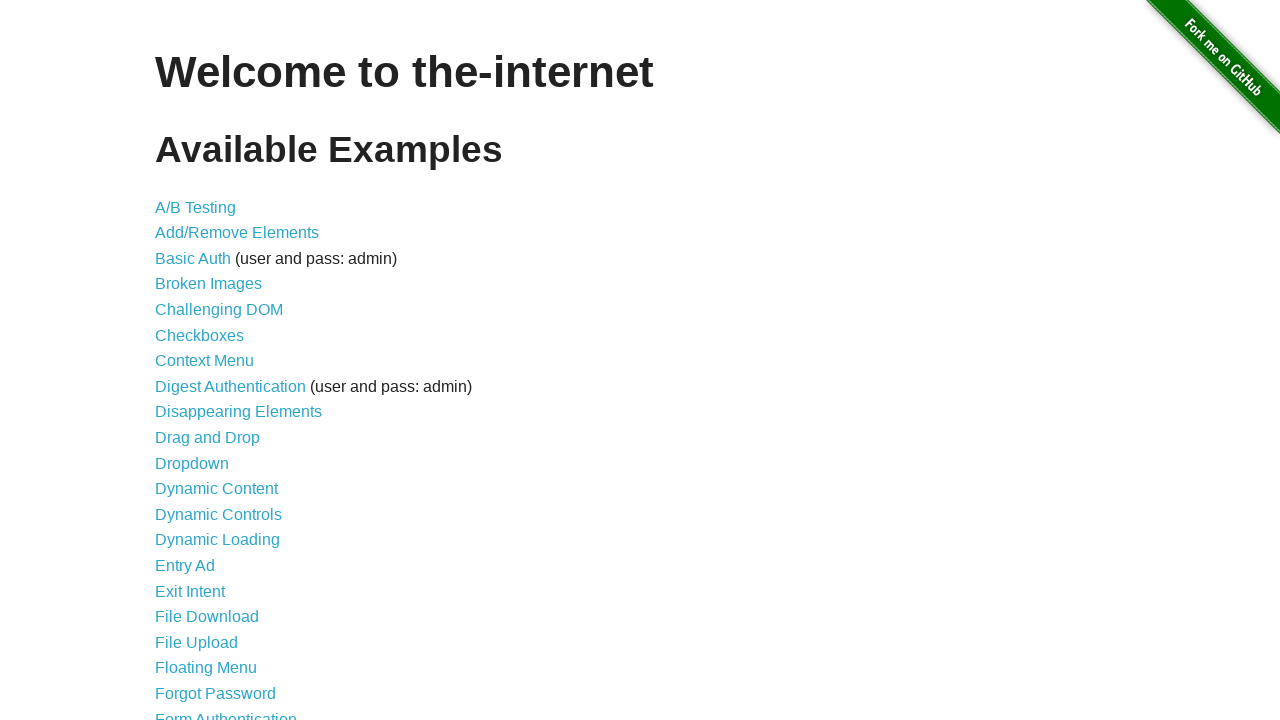

Clicked on the inputs link to navigate to inputs page at (176, 361) on xpath=//a[@href='/inputs']
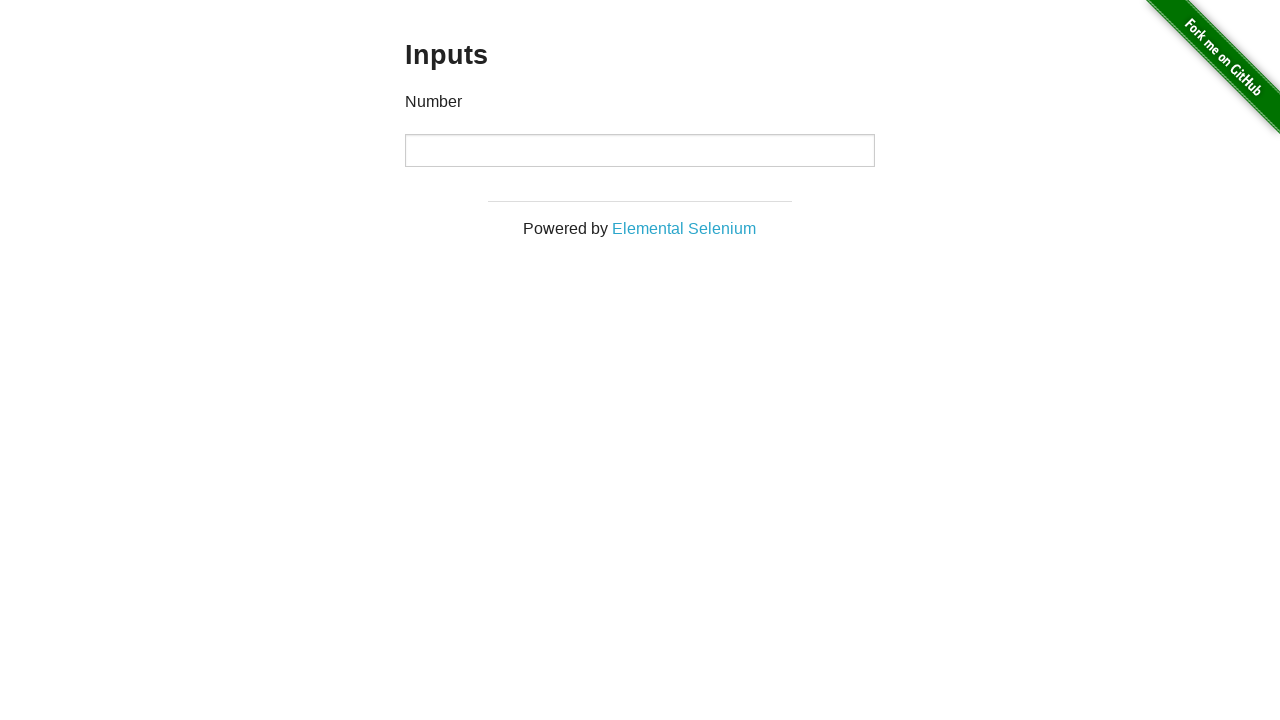

Filled input field with value '10' on //input
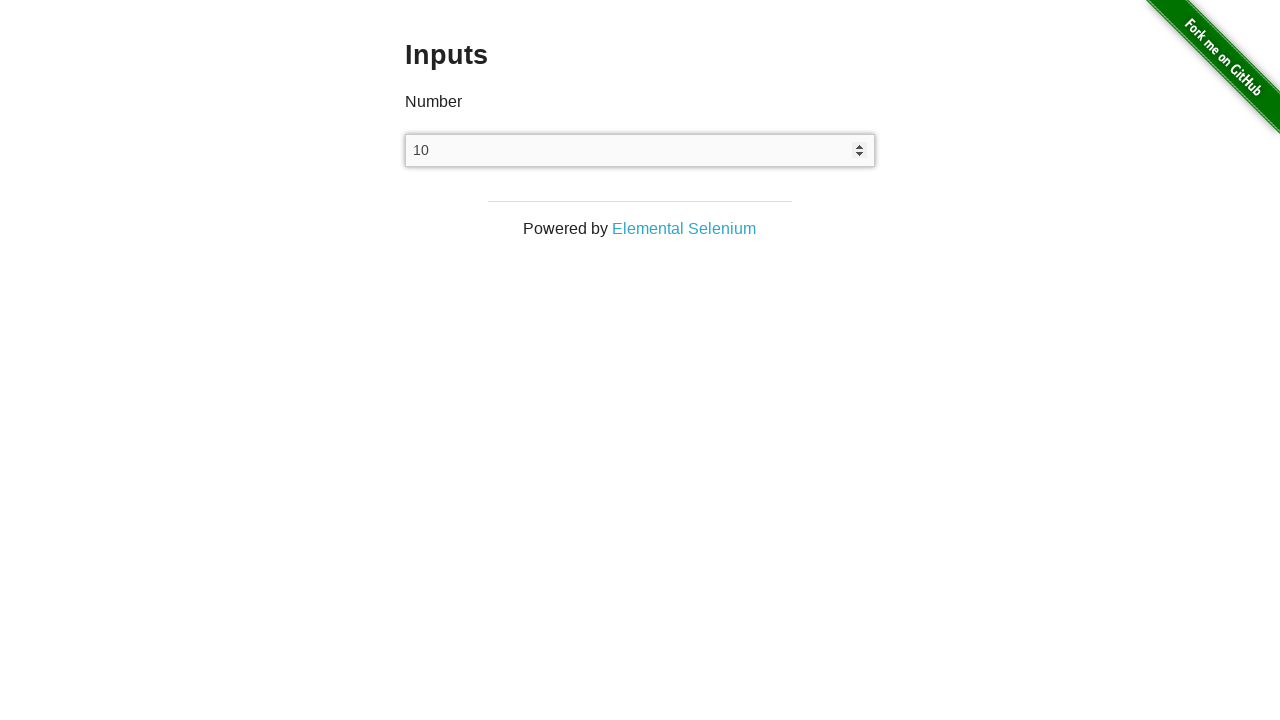

Input field is visible and loaded
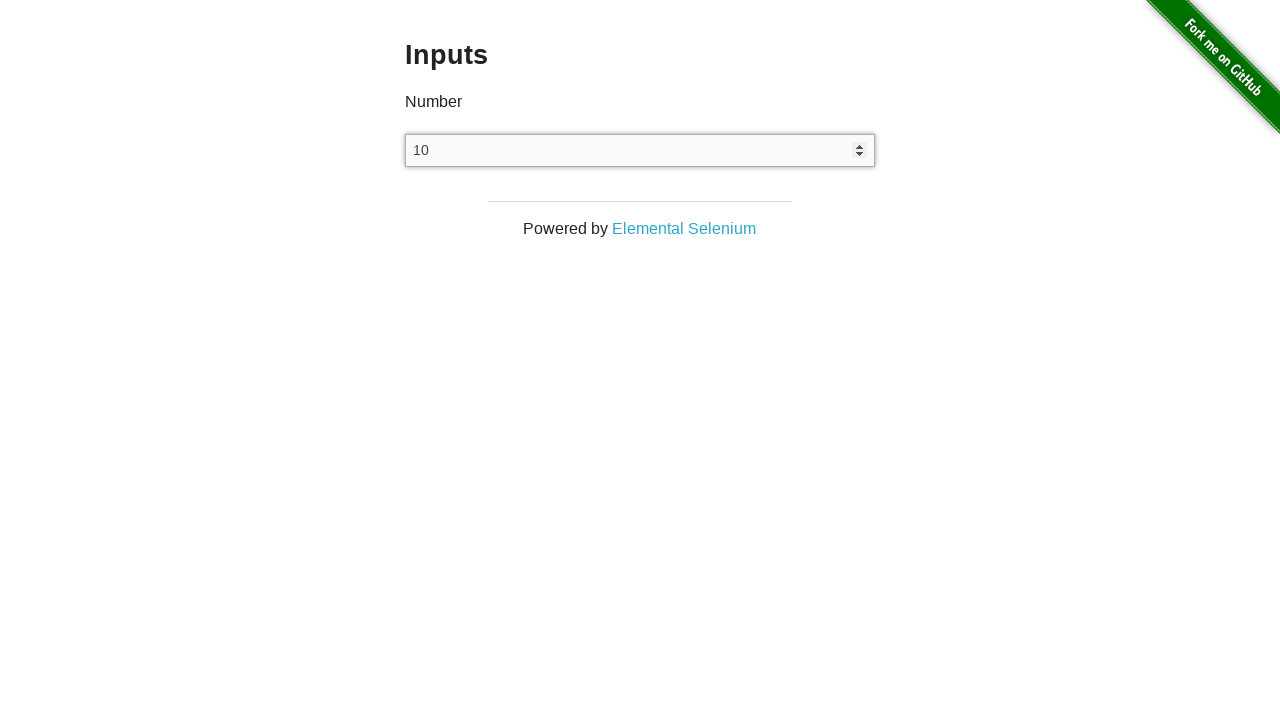

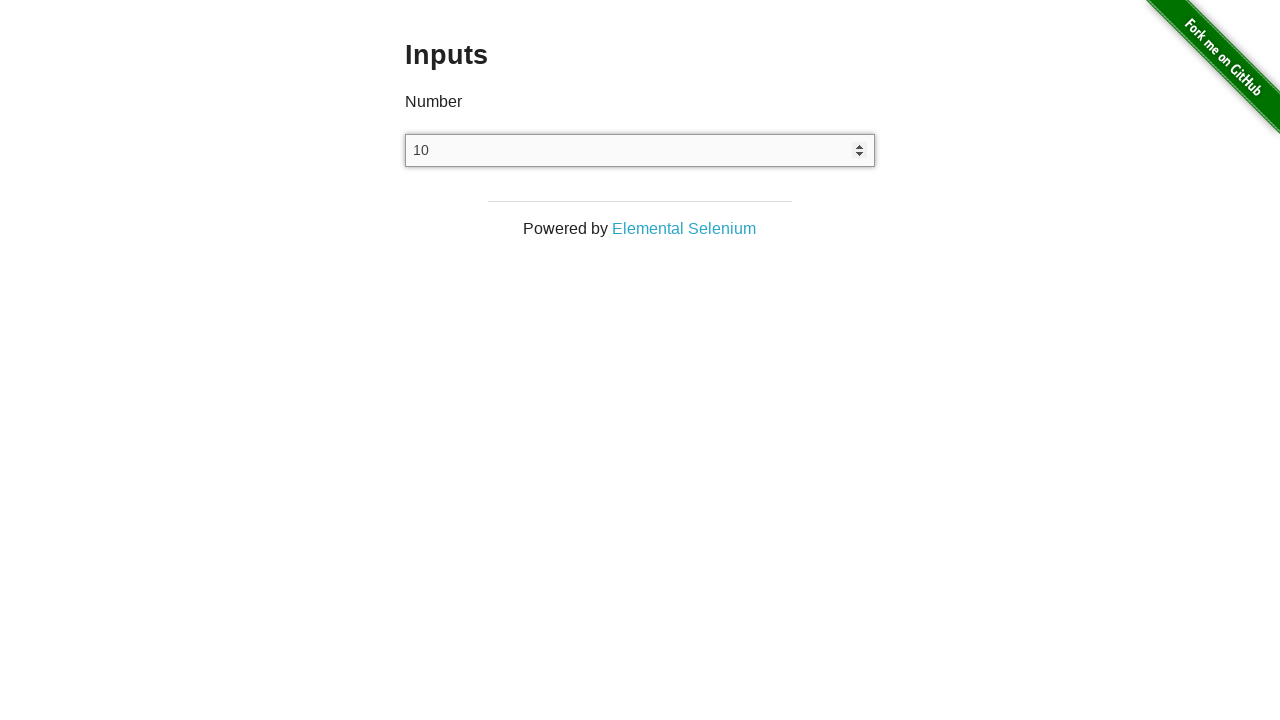